Tests a form interaction by extracting a hidden attribute value from an element, performing a mathematical calculation on it, filling the result into an answer field, checking a checkbox, clicking a radio button, and submitting the form.

Starting URL: http://suninjuly.github.io/get_attribute.html

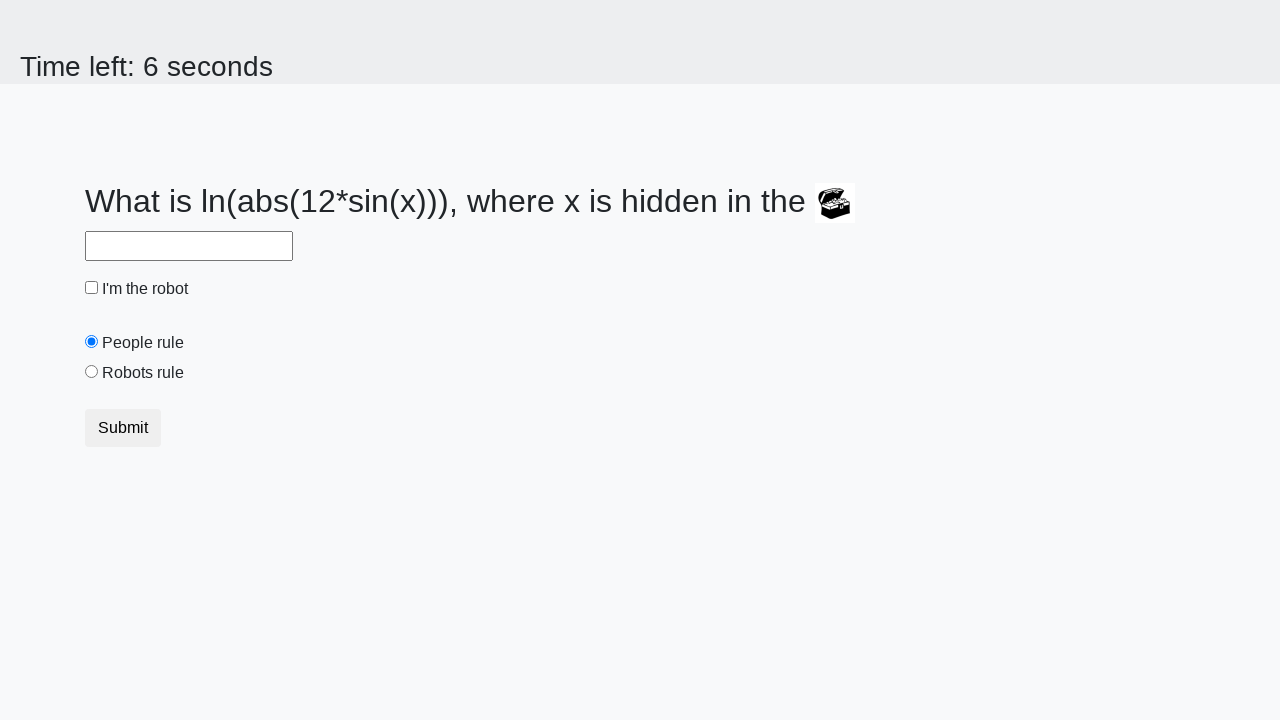

Located treasure element
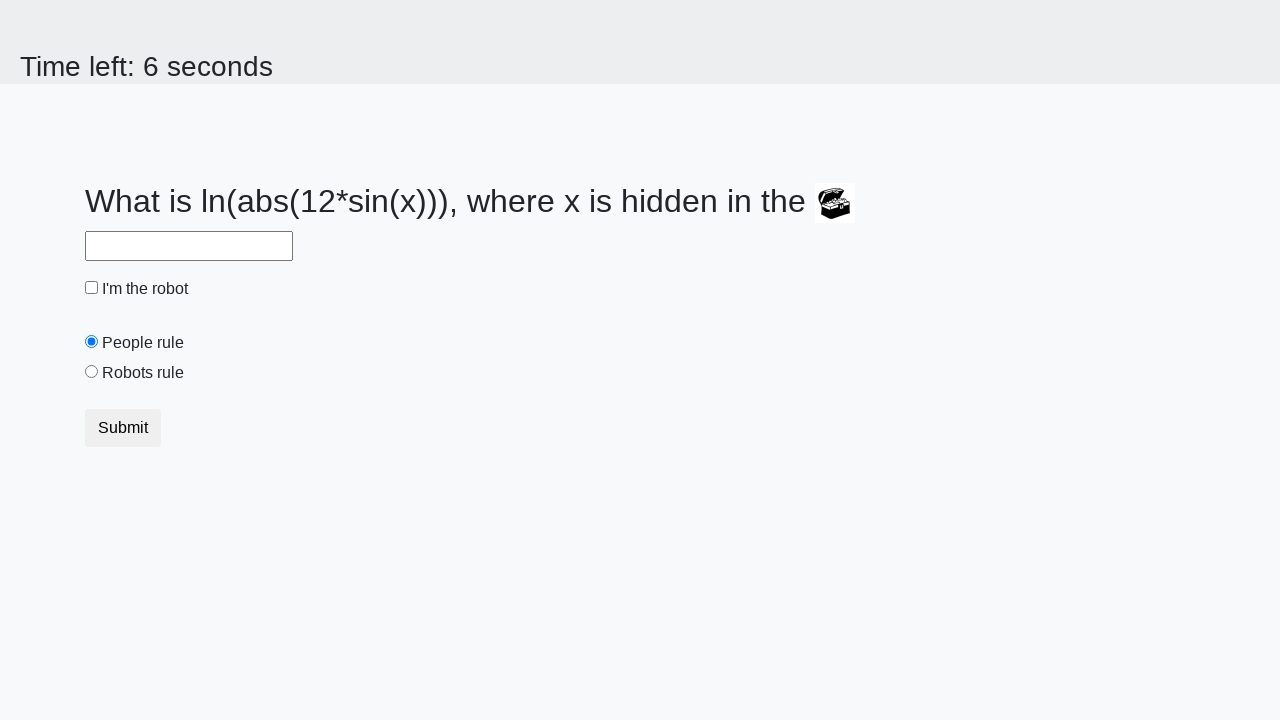

Extracted 'valuex' attribute from treasure element
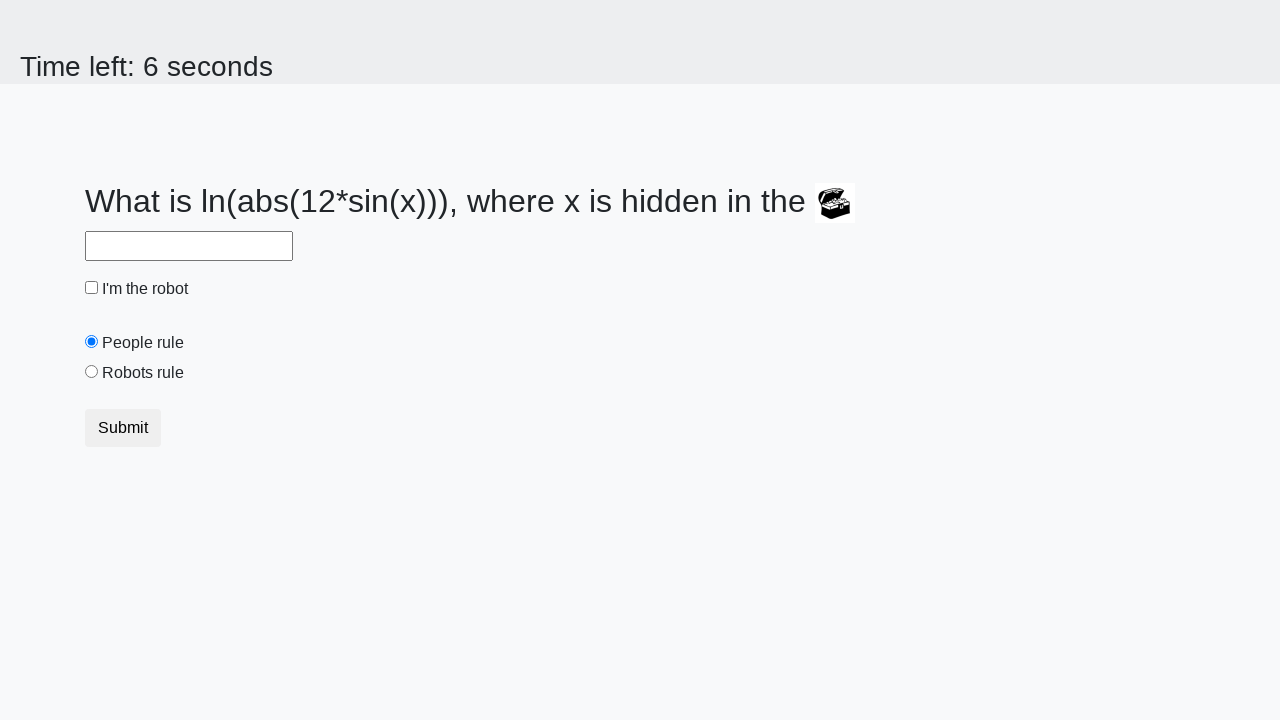

Calculated mathematical result: log(abs(12*sin(186))) = 1.9774485787050113
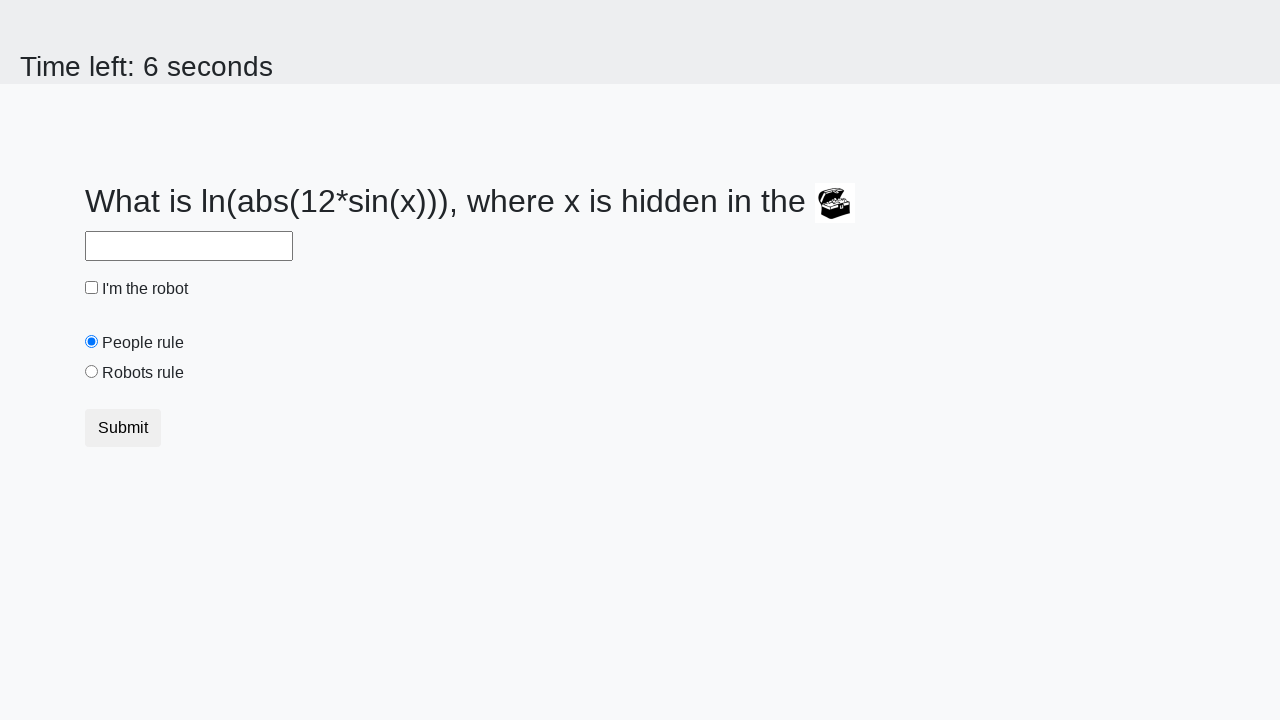

Filled answer field with calculated result '1.9774485787050113' on #answer
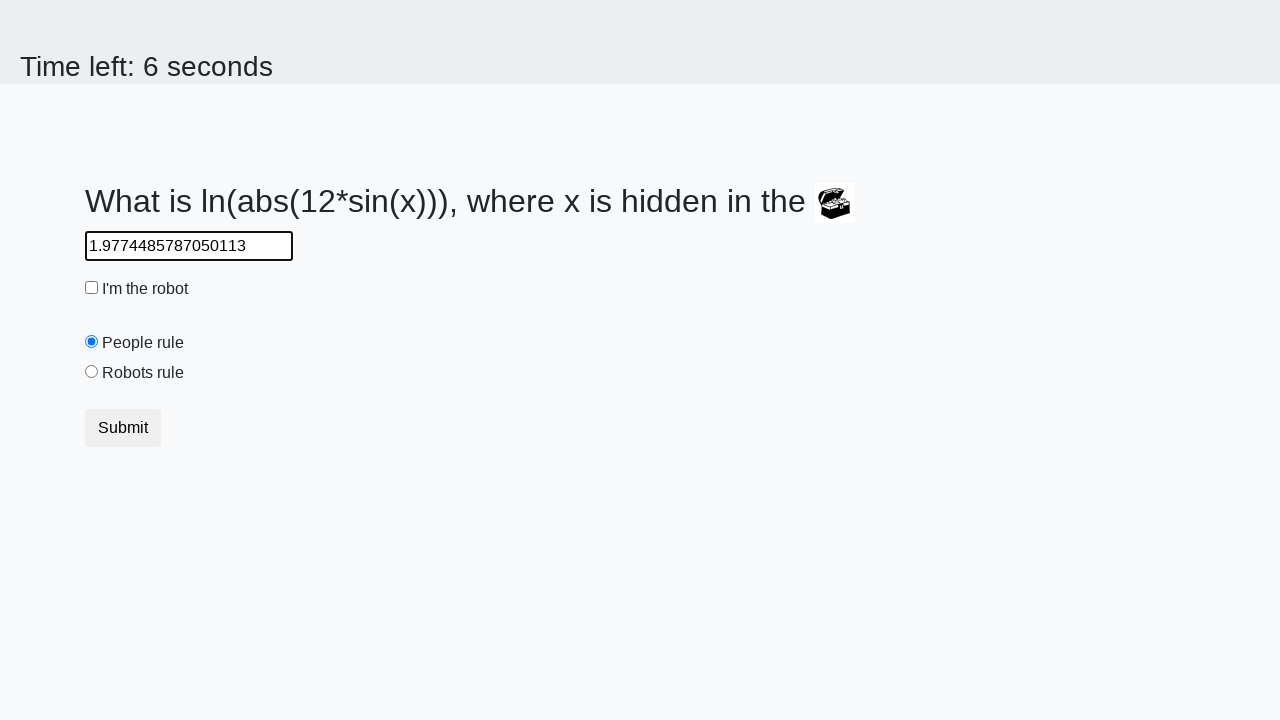

Checked the robot checkbox at (92, 288) on #robotCheckbox
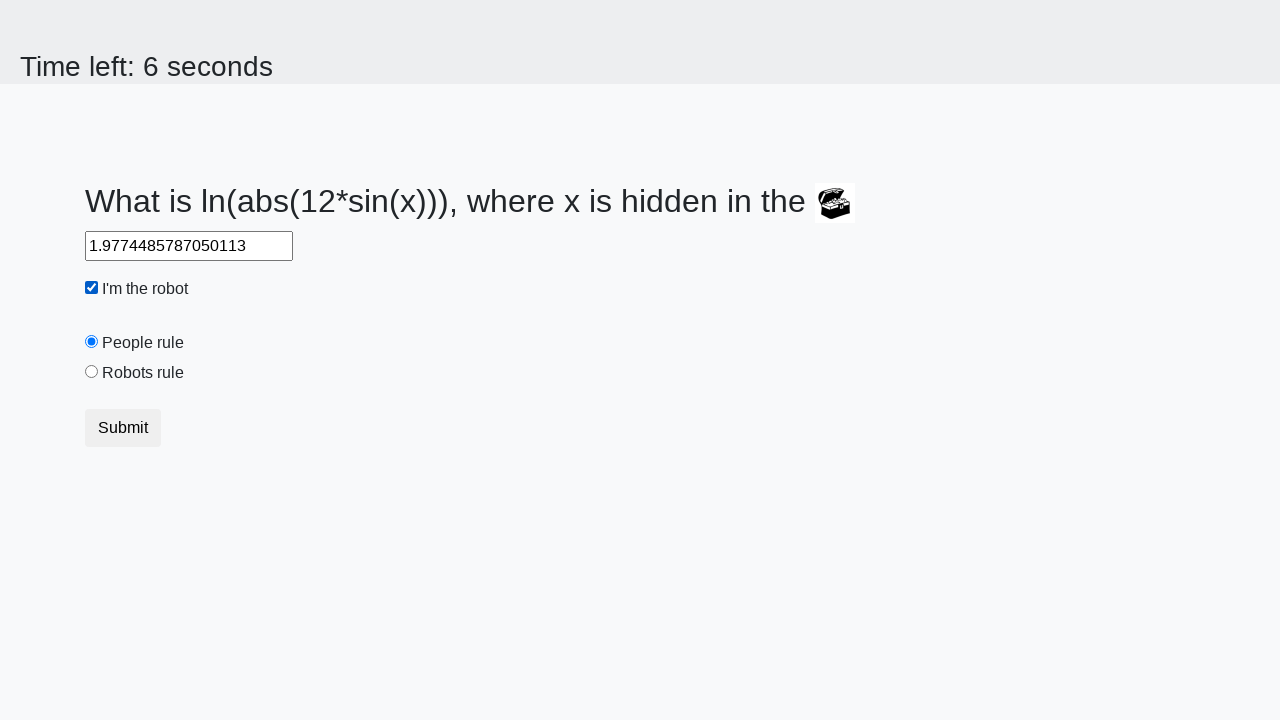

Selected the 'robots rule' radio button at (92, 372) on #robotsRule
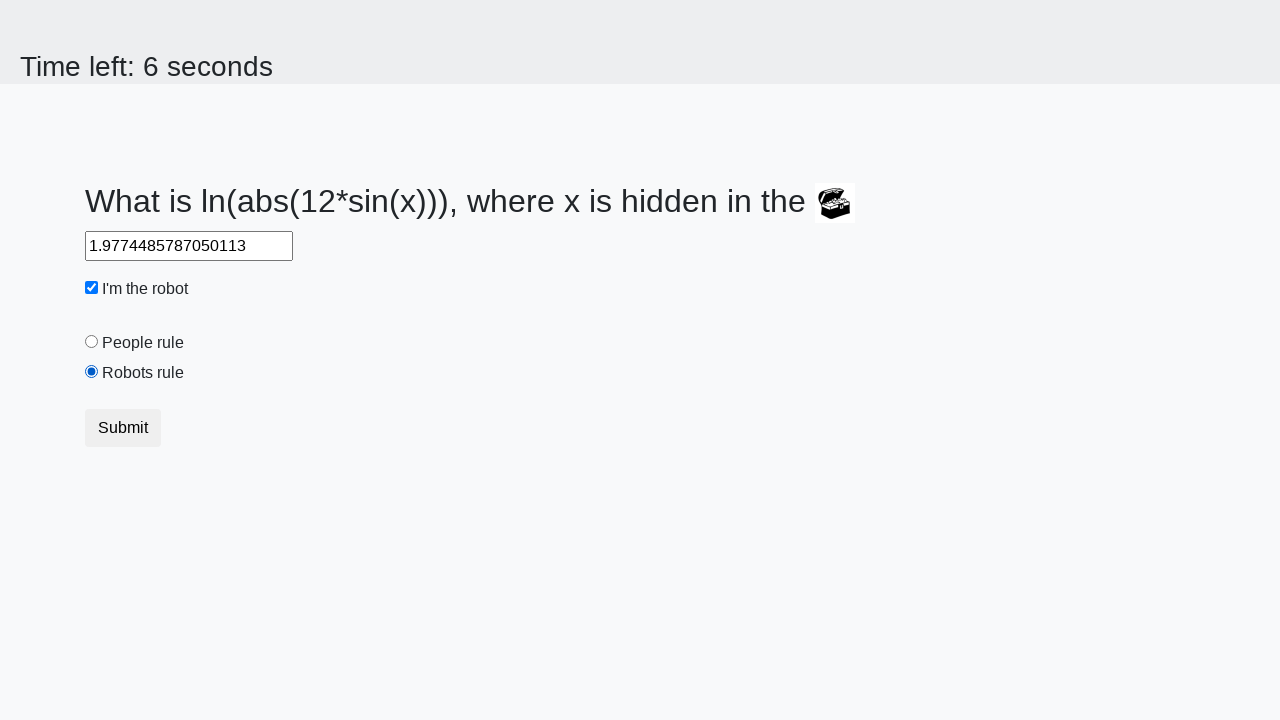

Clicked submit button to submit form at (123, 428) on button.btn
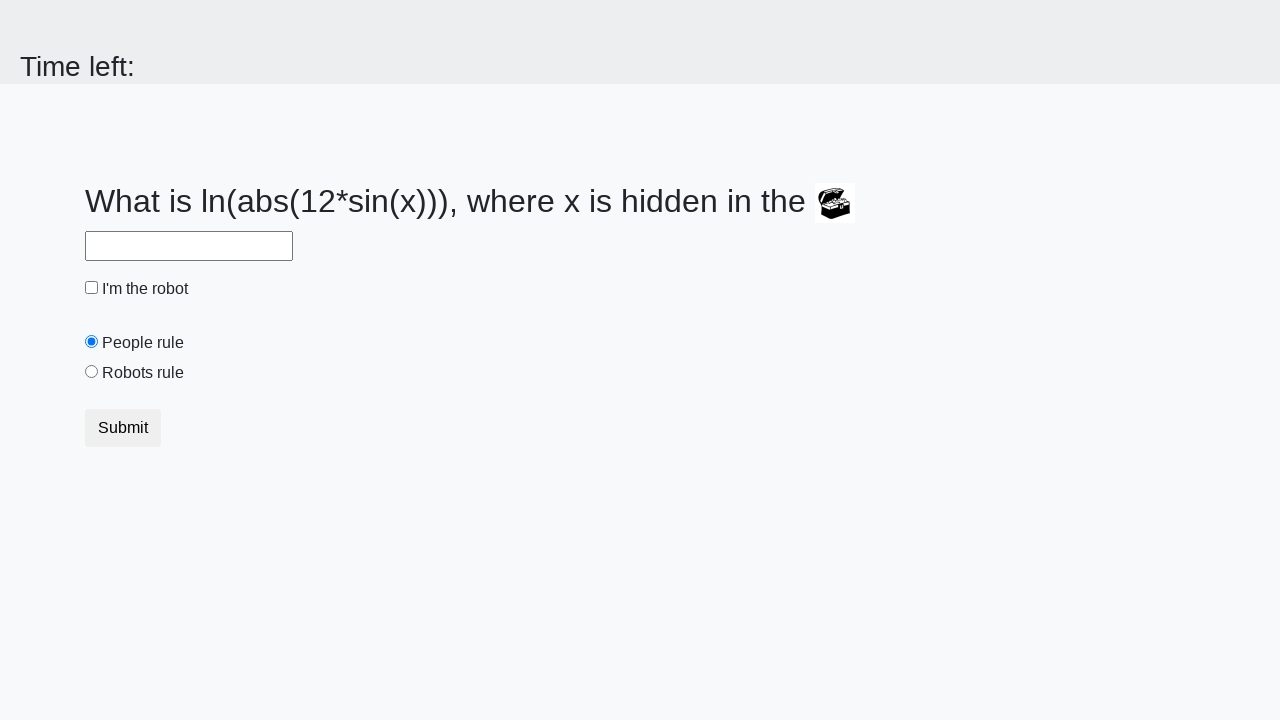

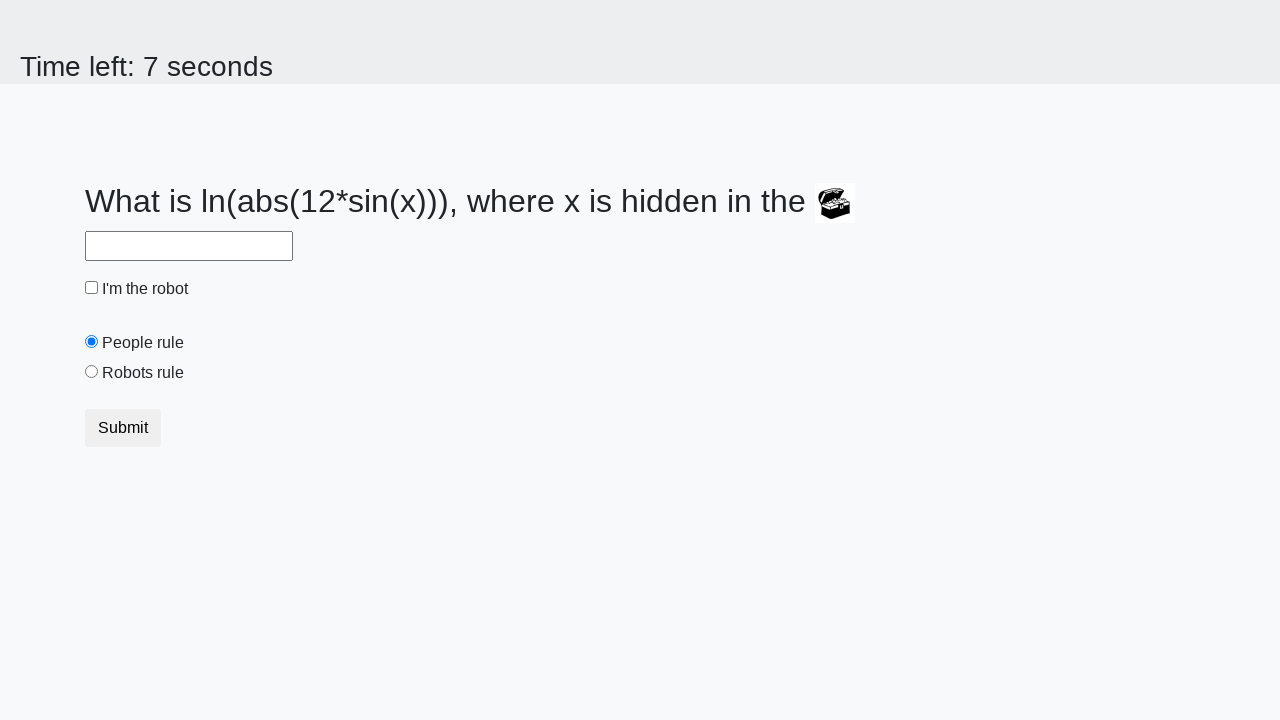